Tests JavaScript confirmation alert handling by clicking a button to trigger a confirmation dialog, accepting the alert, and verifying the result message on the page.

Starting URL: http://the-internet.herokuapp.com/javascript_alerts

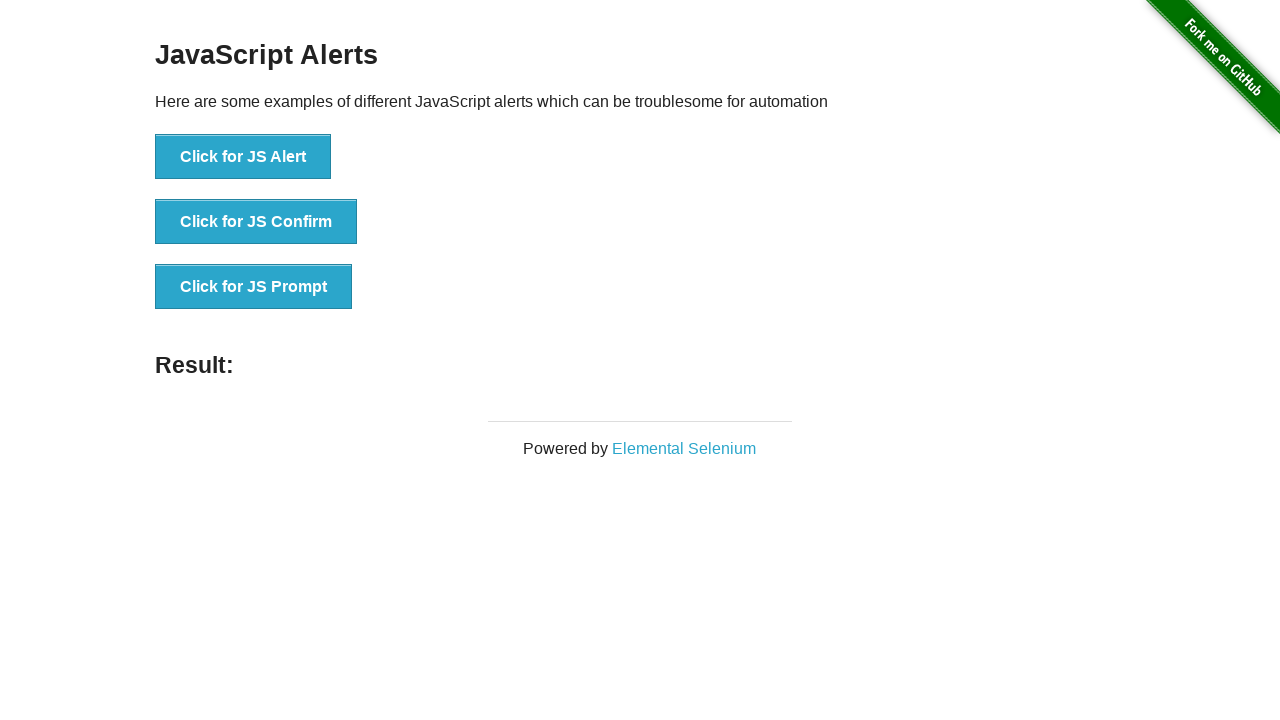

Clicked the second button to trigger JavaScript confirmation alert at (256, 222) on css=button >> nth=1
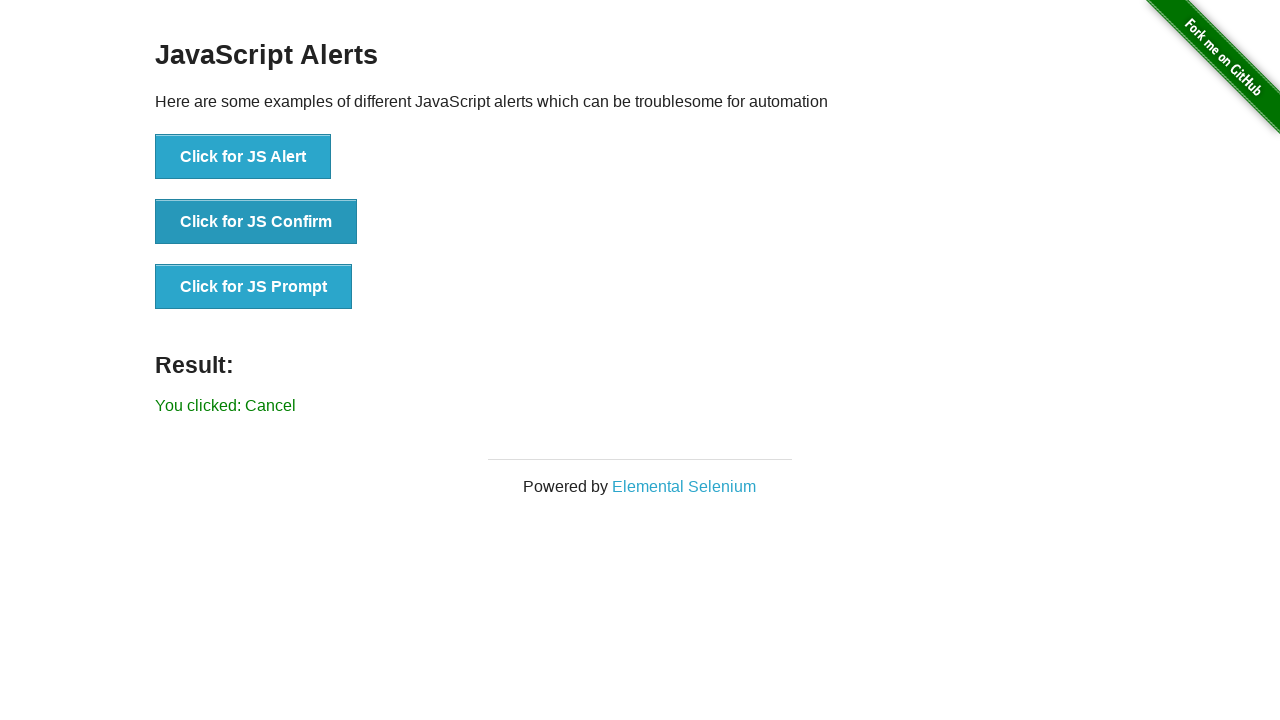

Set up dialog handler to accept confirmation
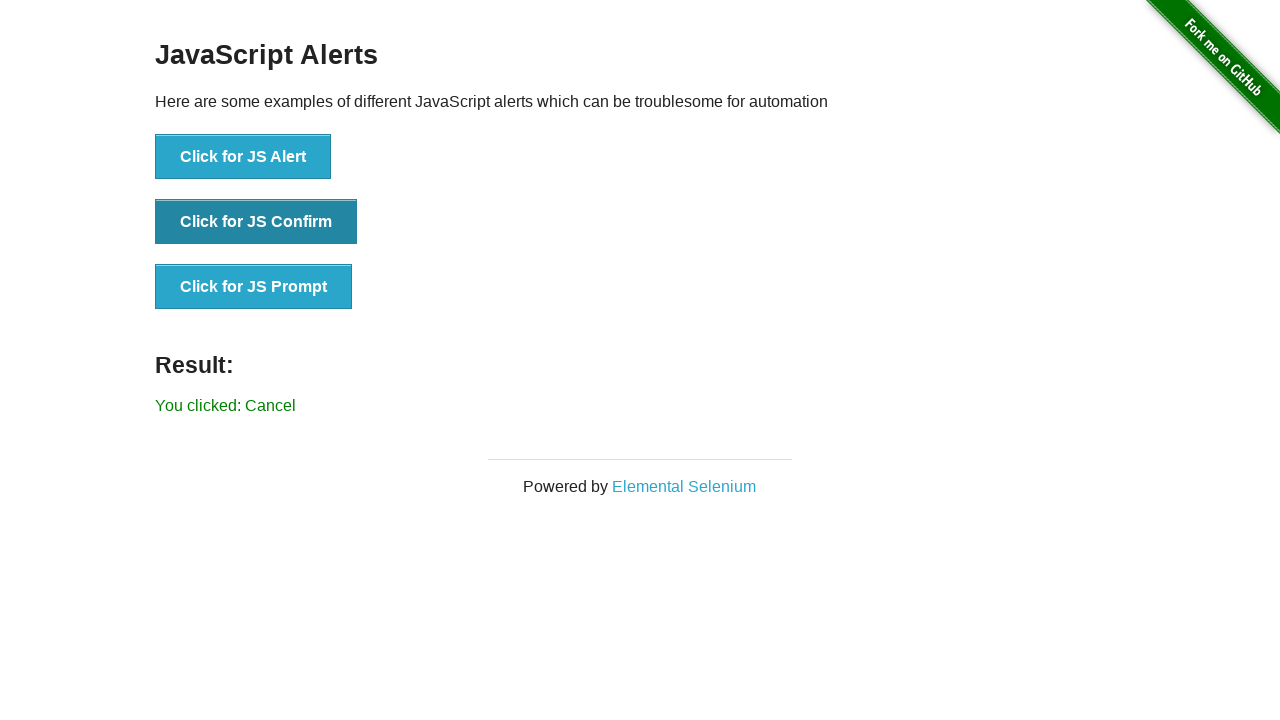

Registered custom dialog handler function
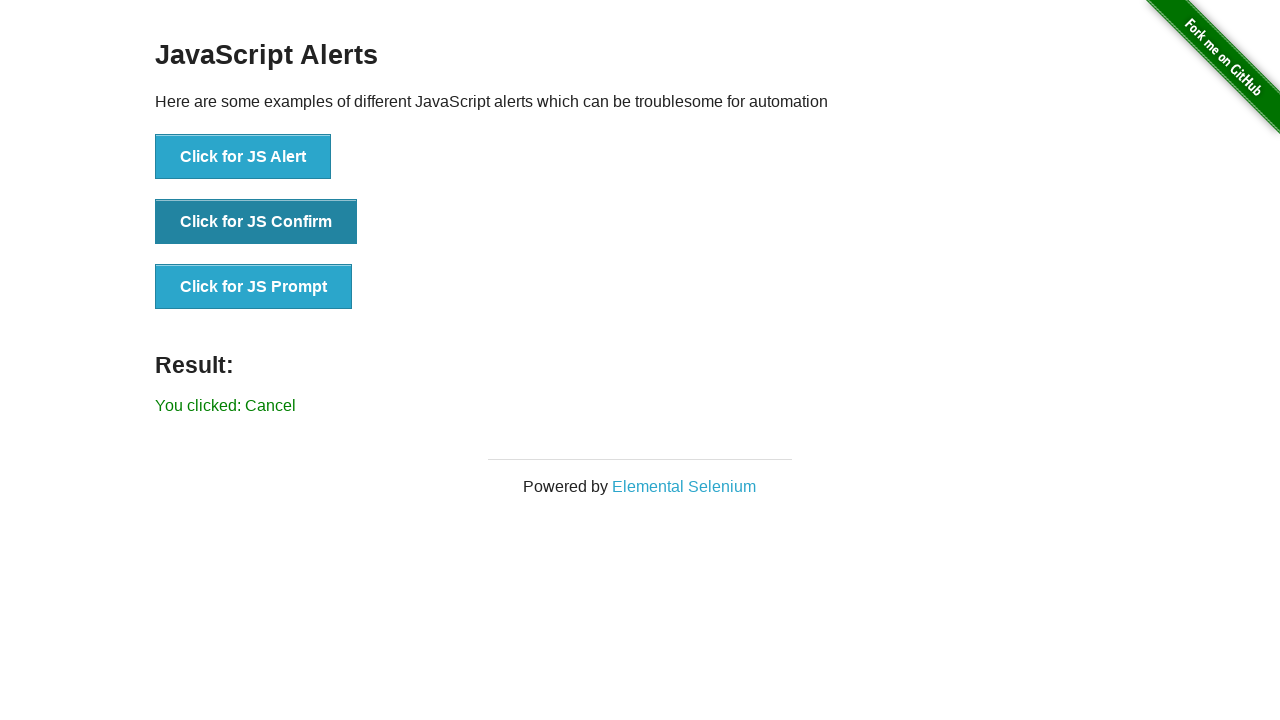

Clicked the second button to trigger the confirmation alert at (256, 222) on button >> nth=1
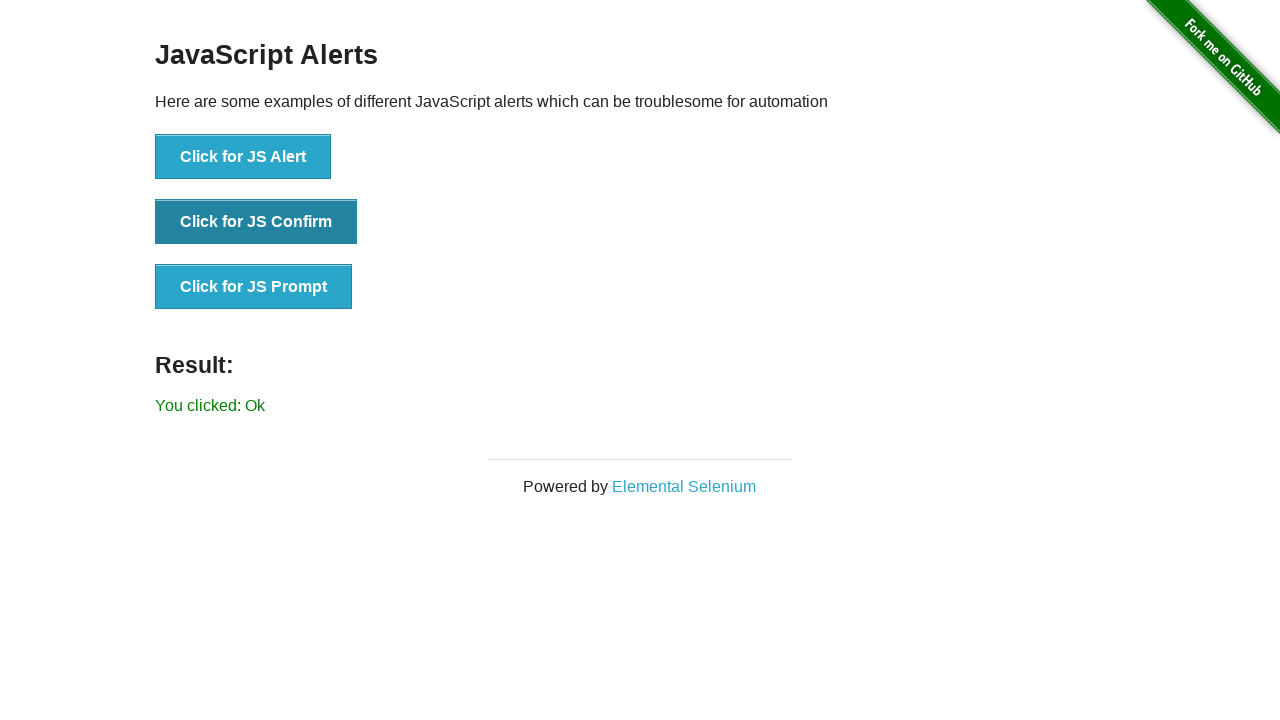

Result message element loaded on page
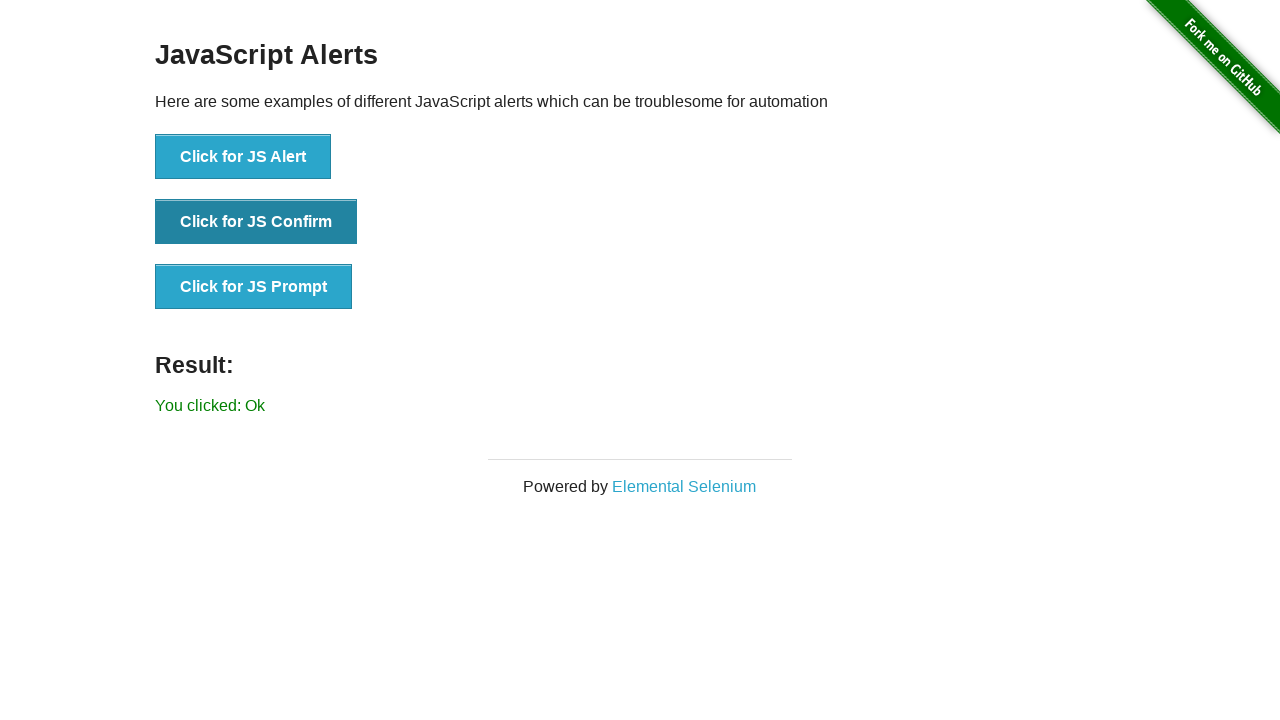

Retrieved result text: 'You clicked: Ok'
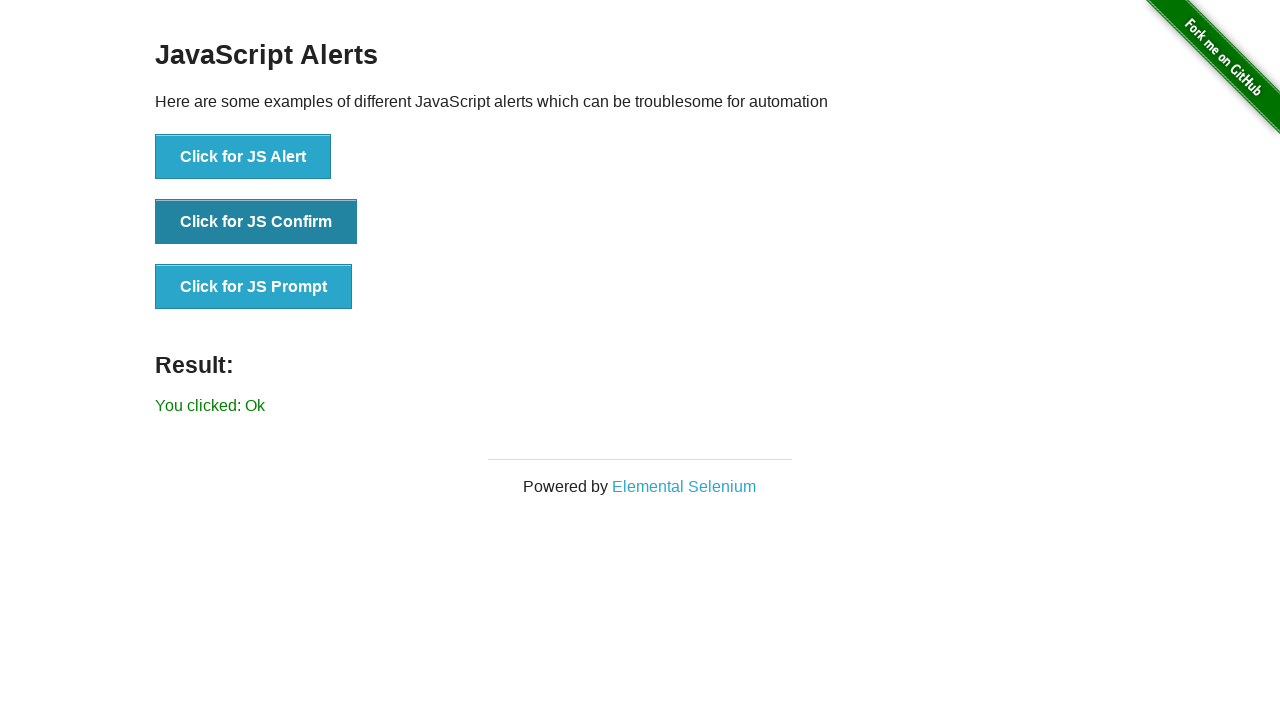

Verified result text matches expected 'You clicked: Ok'
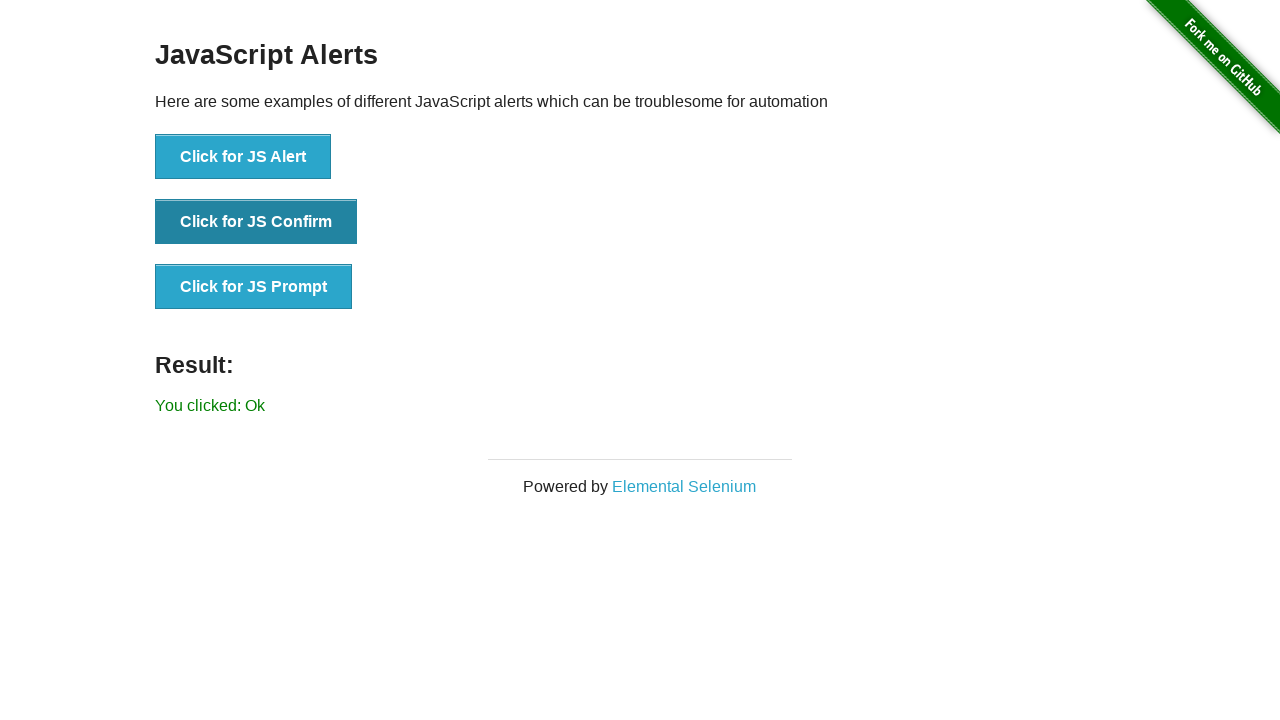

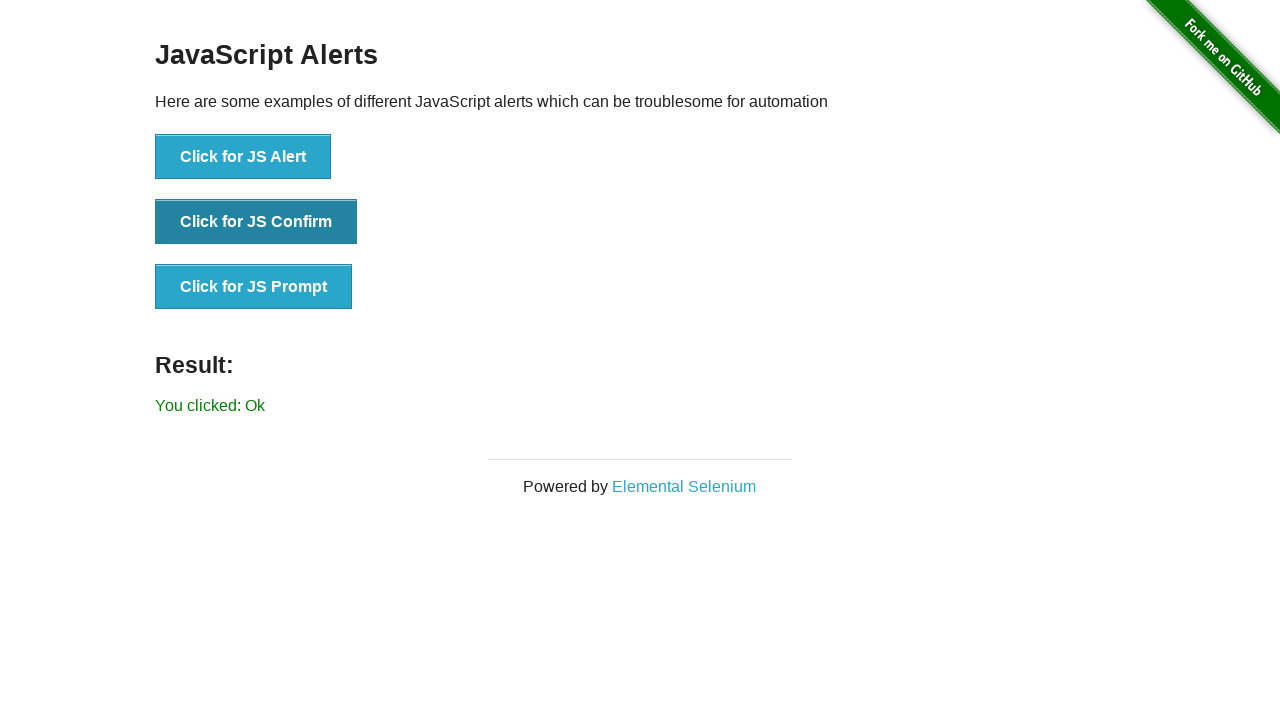